Tests Shadow DOM element access by locating a shadow host element, accessing its shadow root, and retrieving text content from an element within the shadow DOM.

Starting URL: http://watir.com/examples/shadow_dom.html

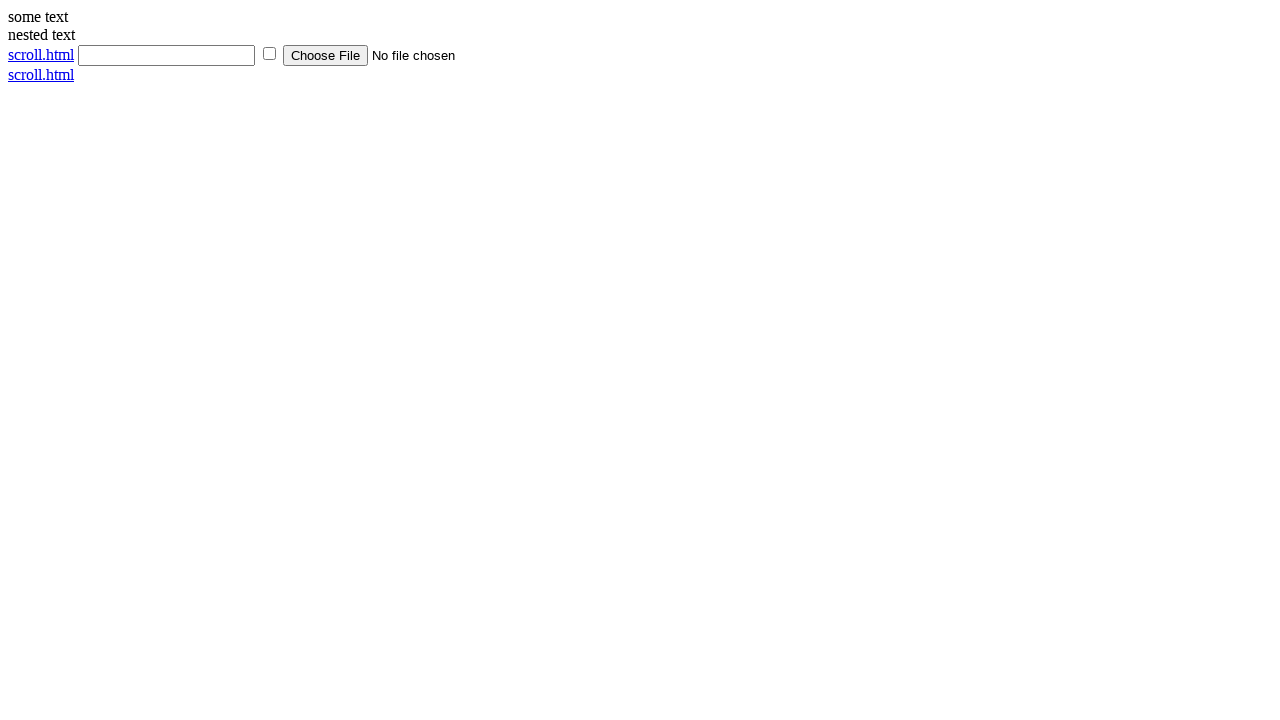

Navigated to Shadow DOM example page
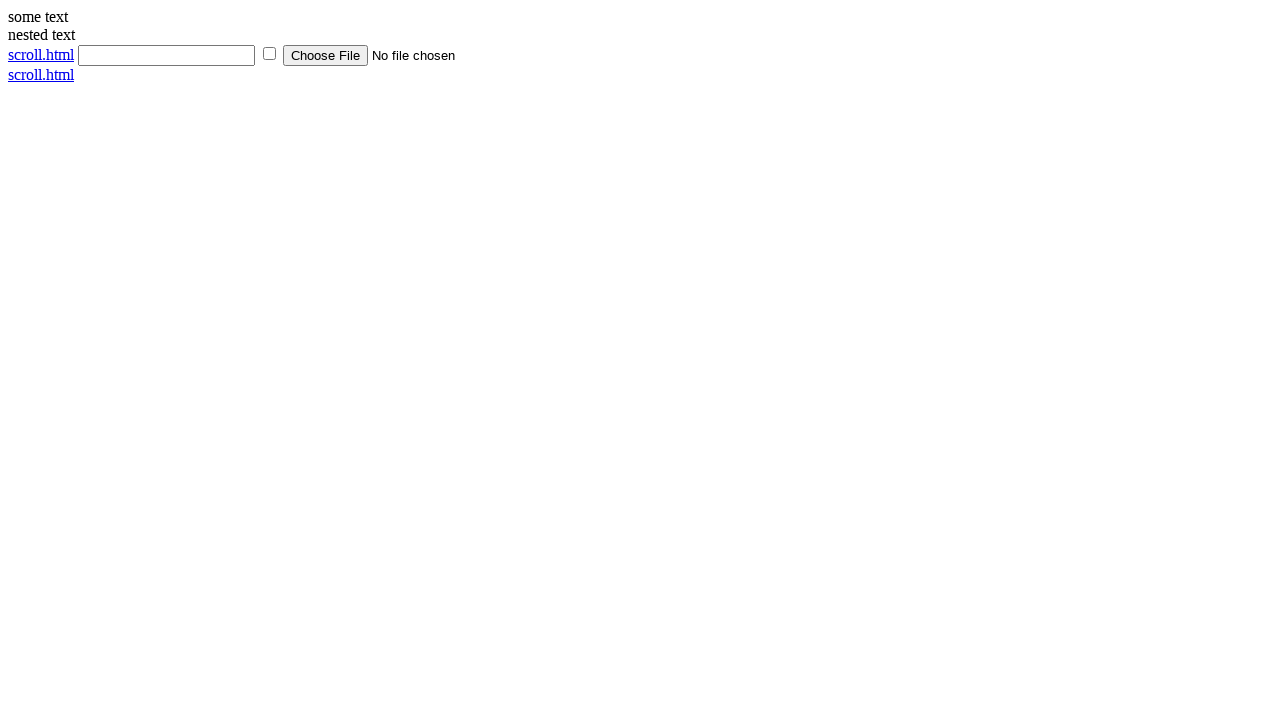

Shadow host element (#shadow_host) is present
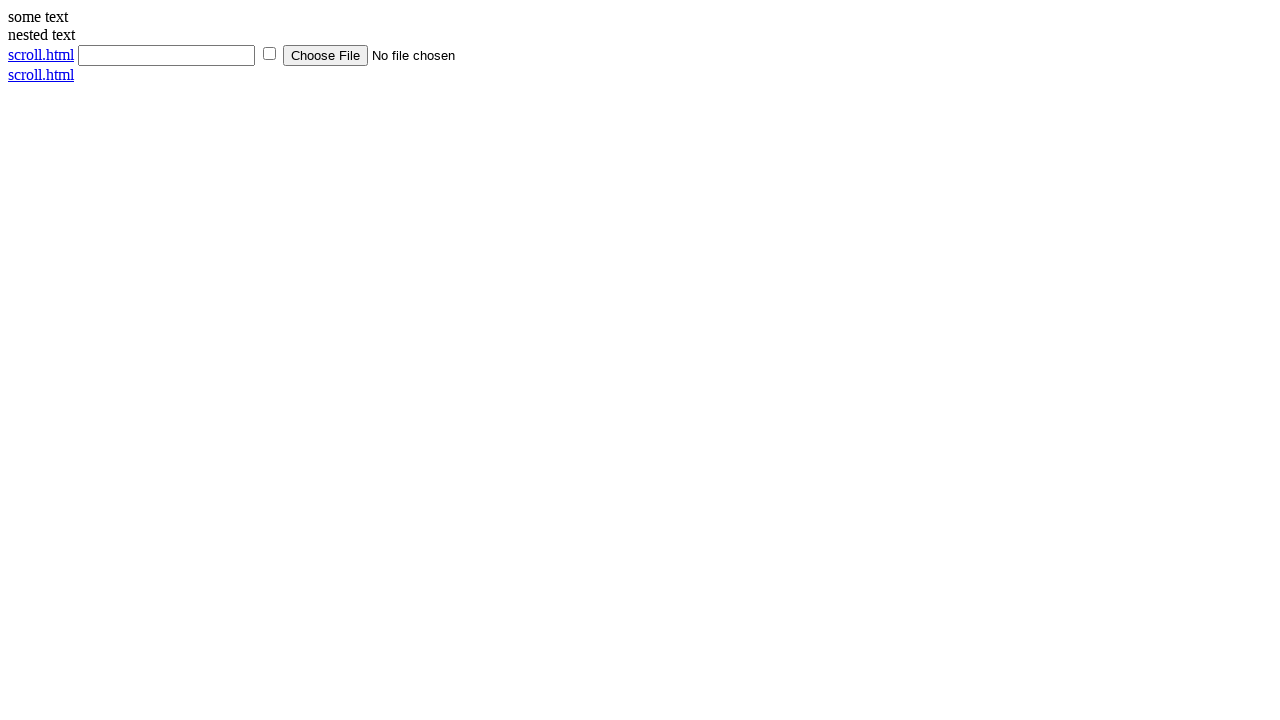

Located shadow host element
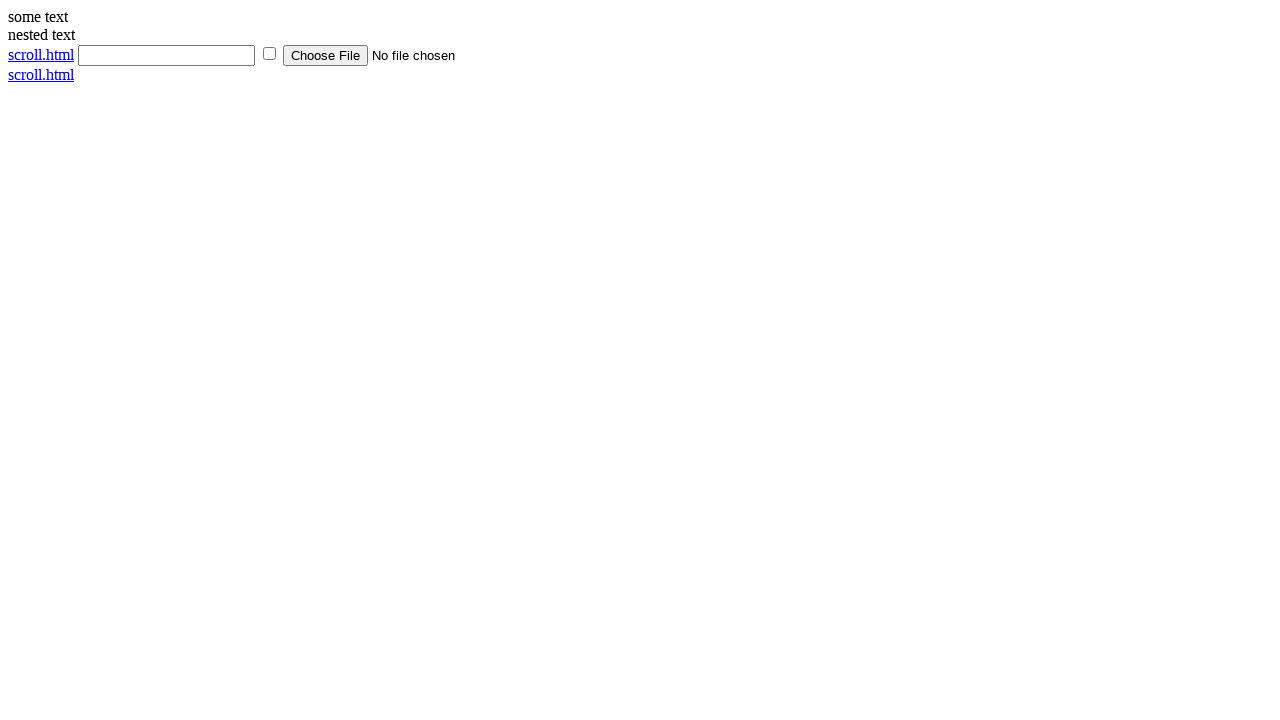

Located shadow DOM element (#shadow_content) using shadow DOM piercing
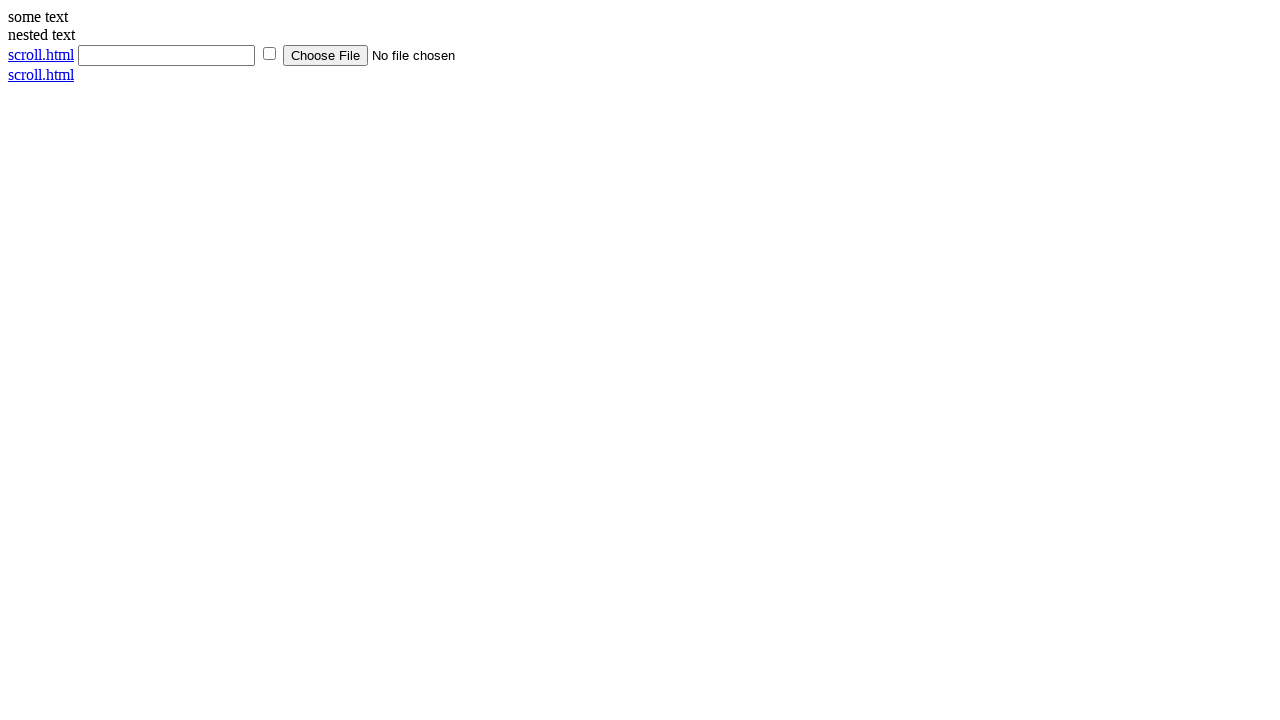

Retrieved text content from shadow DOM element: 'some text'
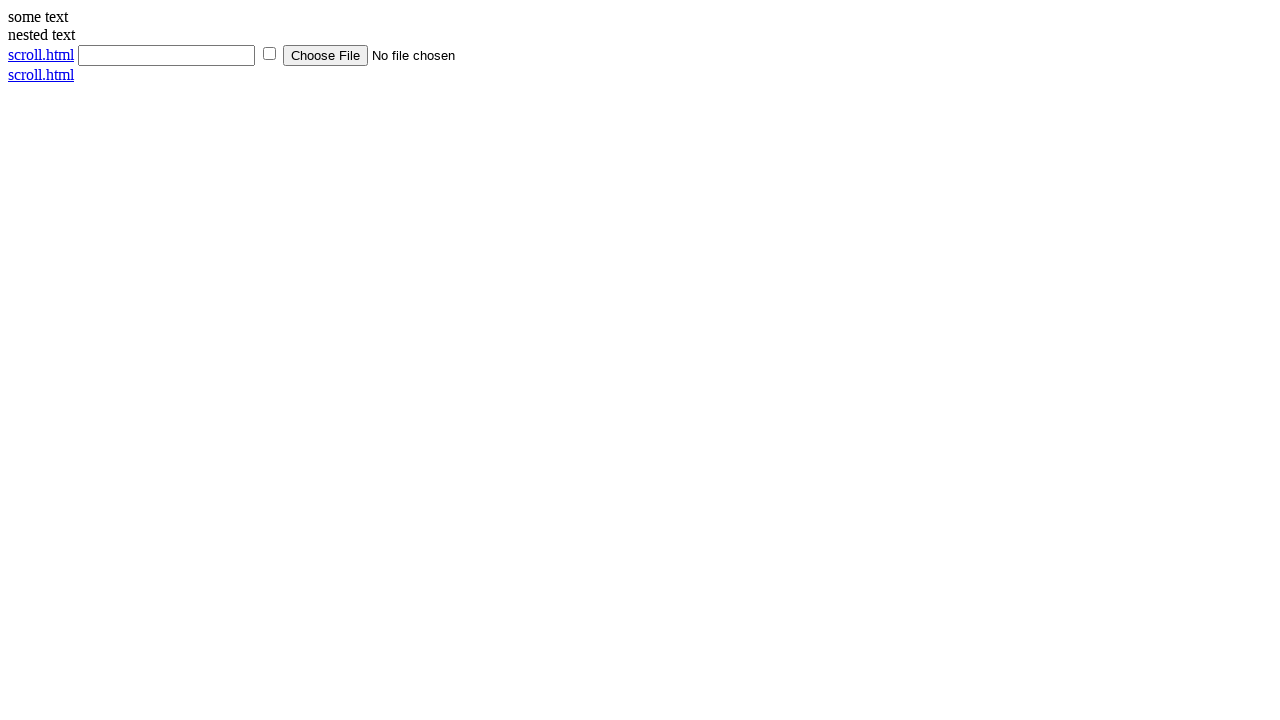

Printed text content: some text
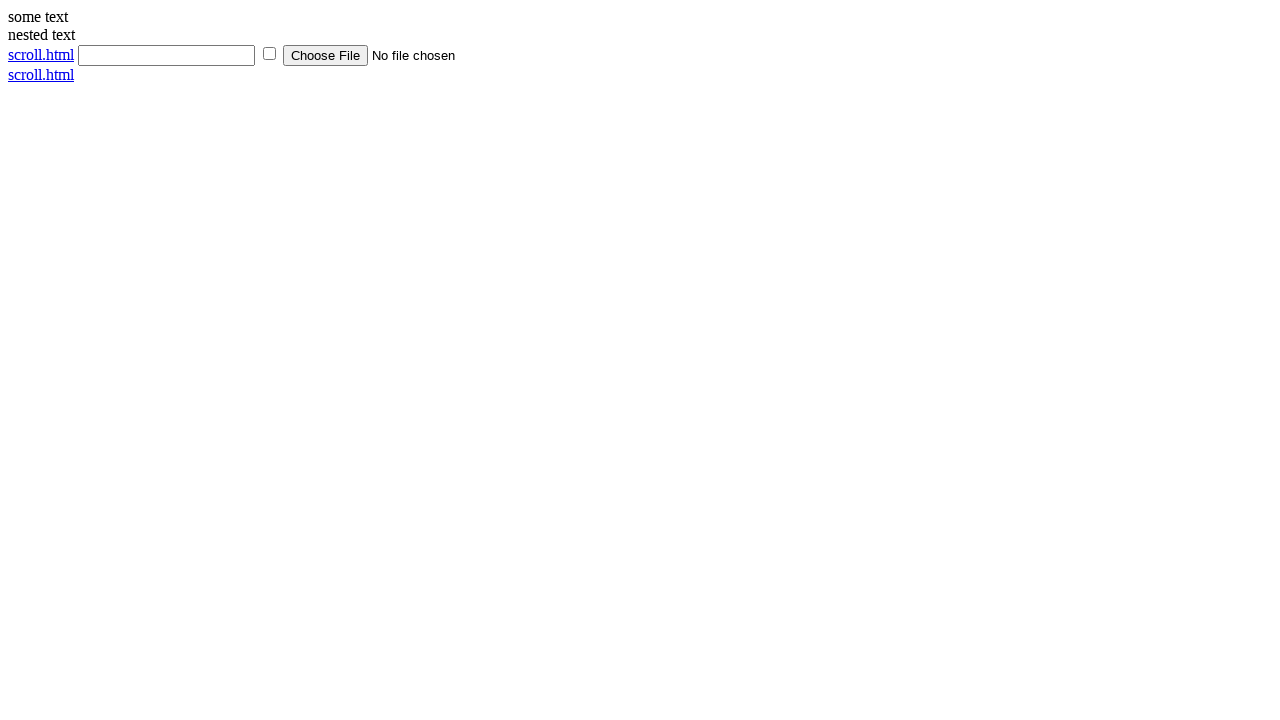

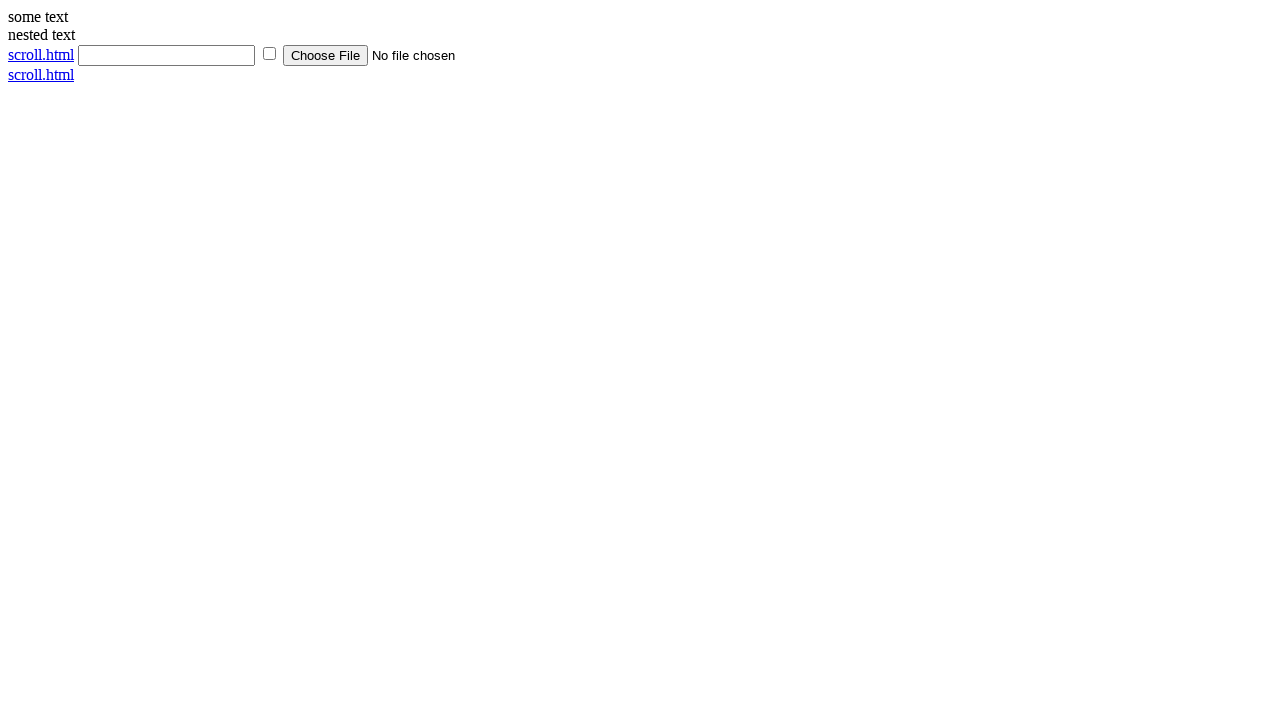